Tests opting out of default in scenario C by clicking "rather have" link, selecting option 2, saving, and checking out

Starting URL: https://daheim-kochen.github.io/?surveyID=nowhere&choiceScenario=797f316f&consentNonce=e4c2790346bf4cbca22b961a324094ae&consentSessionID=consent

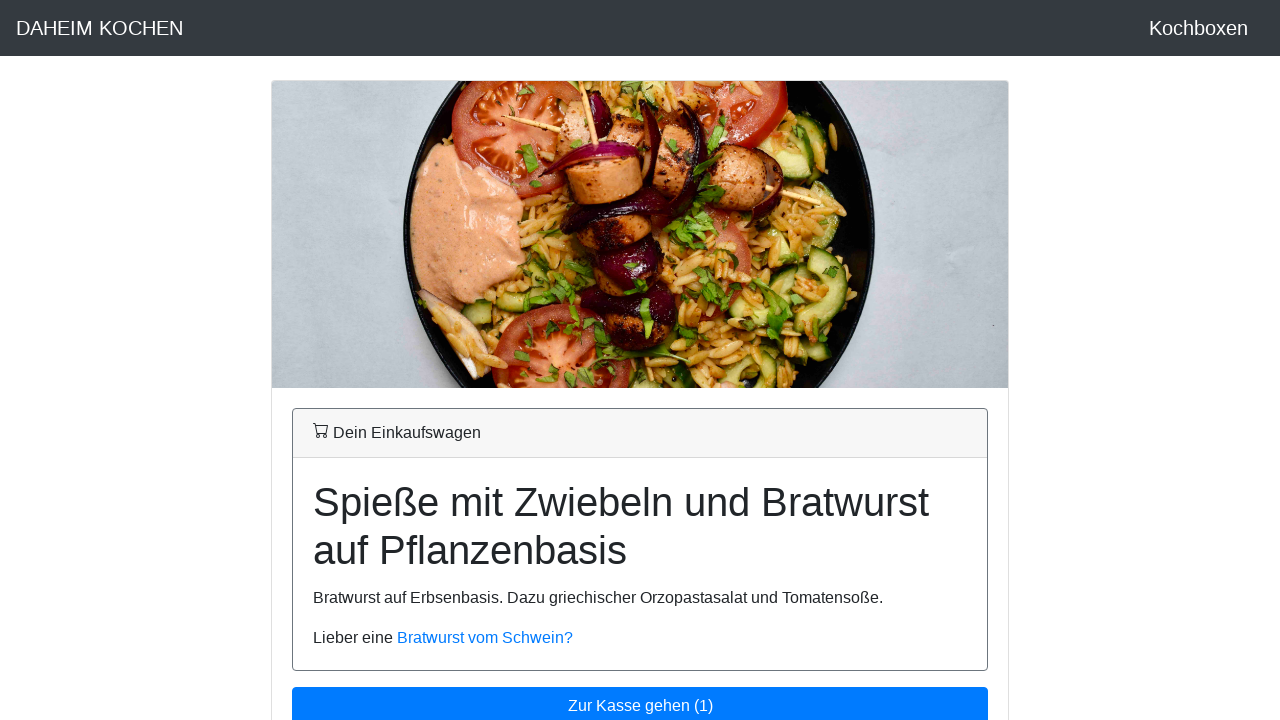

Clicked 'rather have' link to view alternative options at (485, 638) on #rather-have-link
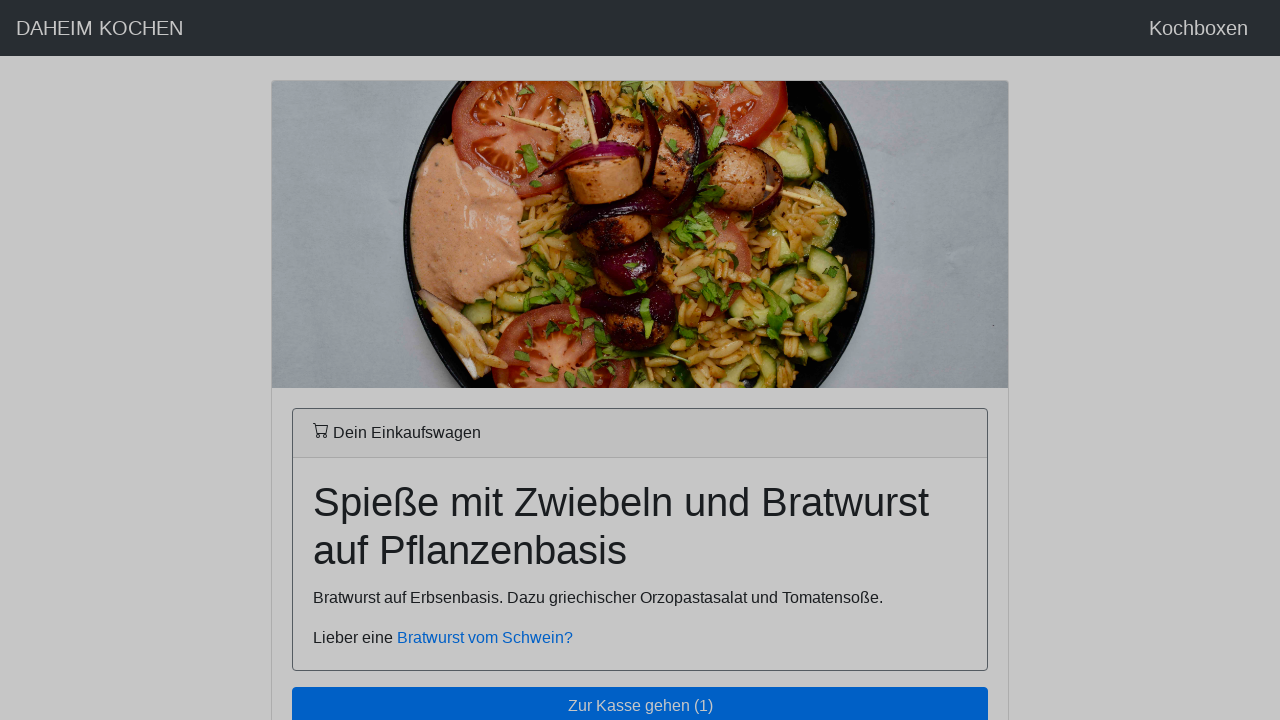

Selected option 2 at (640, 327) on #option2-button
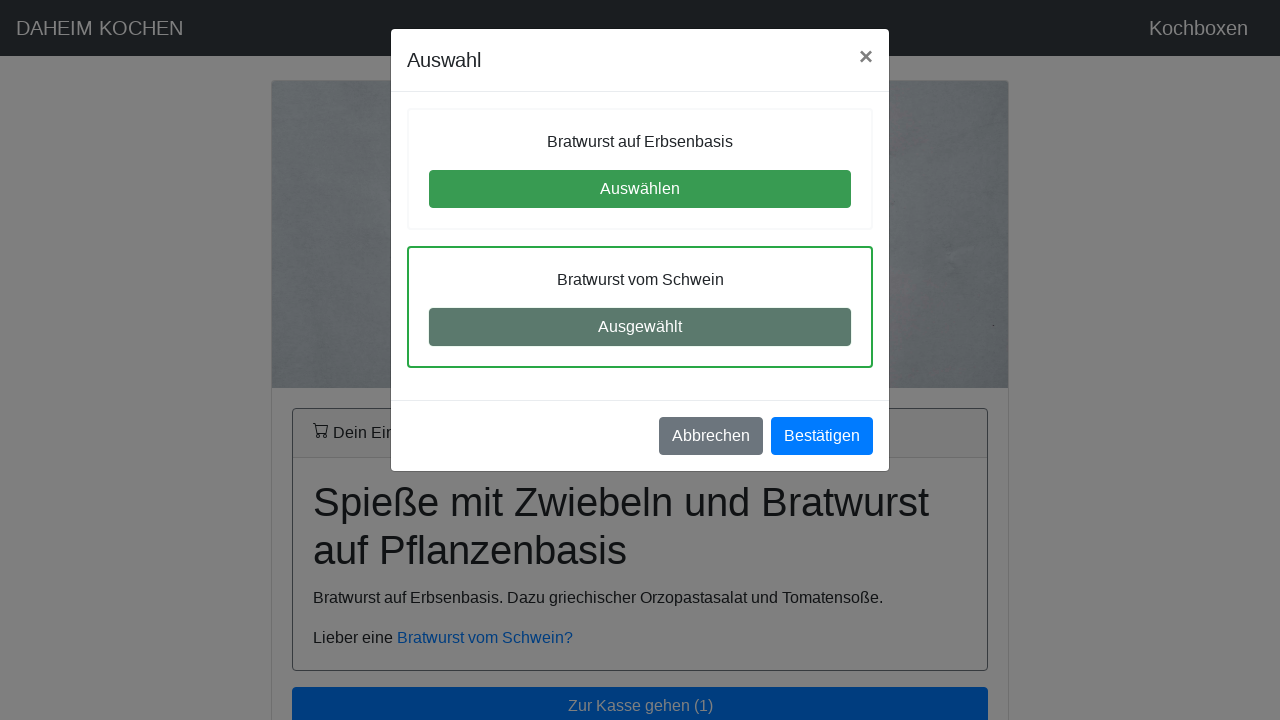

Saved the selection at (822, 436) on #save-item-button
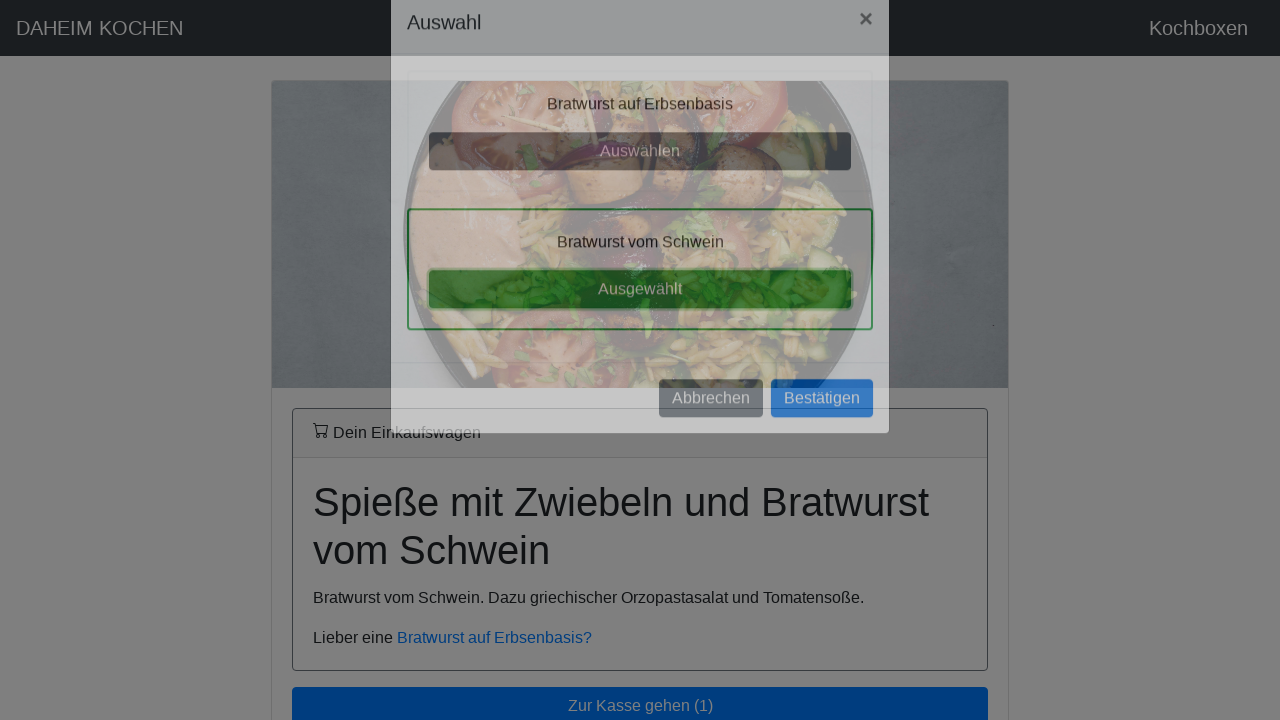

Clicked checkout button to complete purchase at (640, 701) on #checkout-button
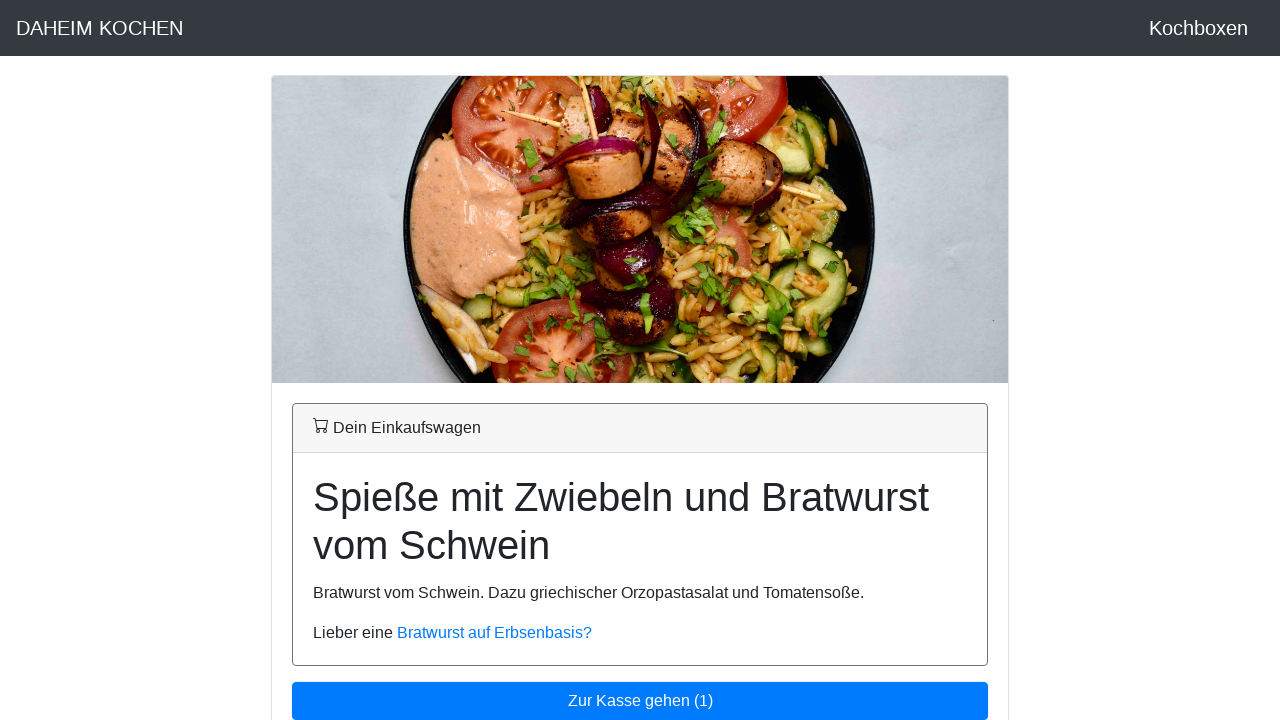

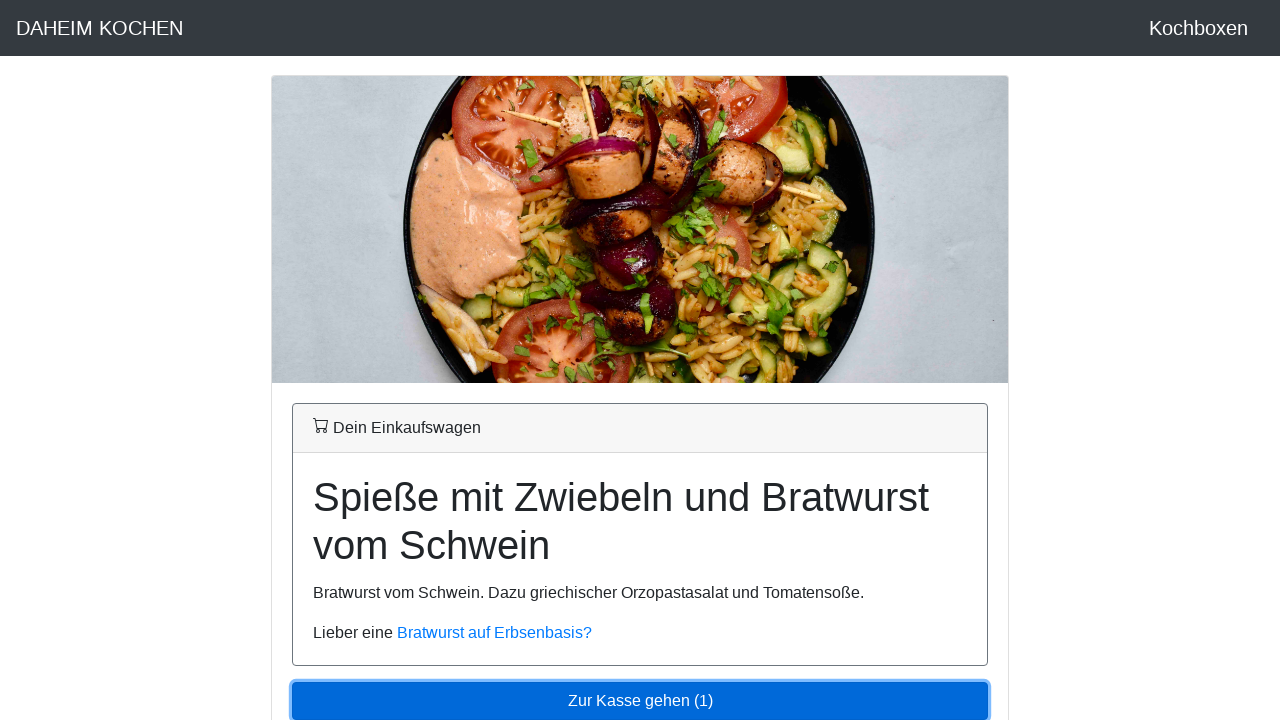